Navigates to a telemedicine waiting area page and maximizes the browser window

Starting URL: https://clinytics.hlthclub.in/new_demo_account/waiting-area/9976794895466

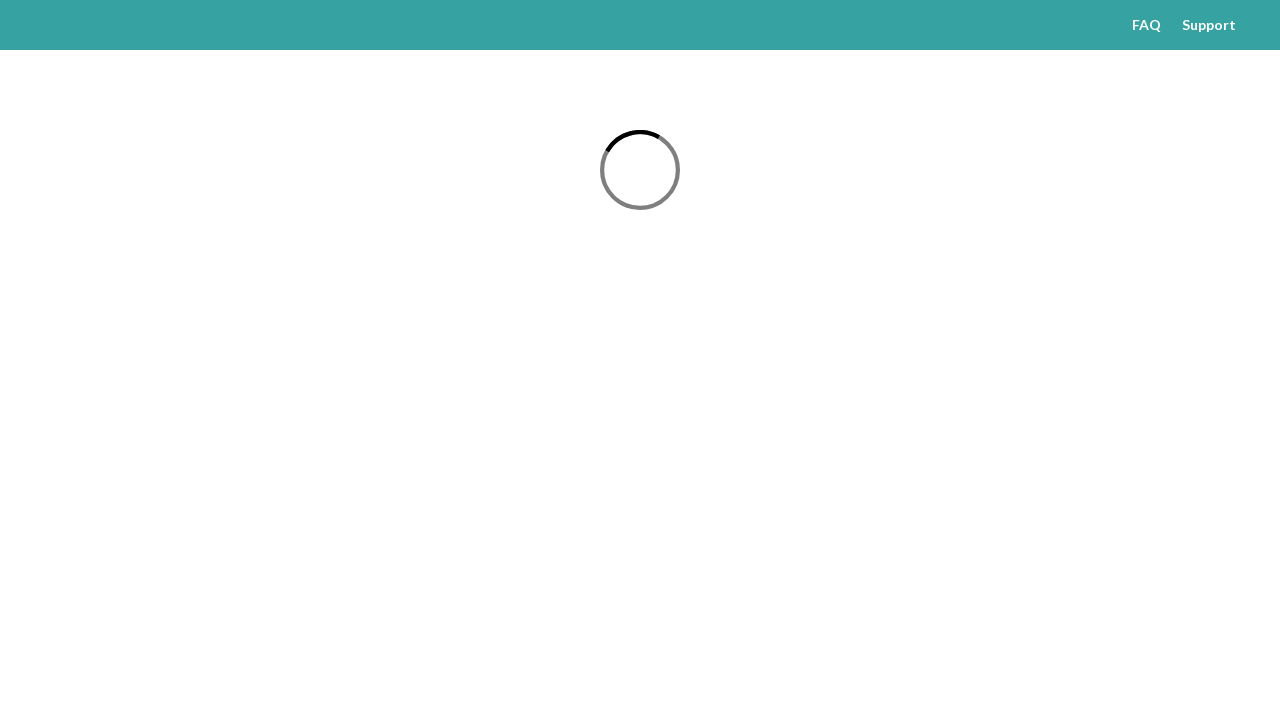

Waited for page to load (networkidle state reached)
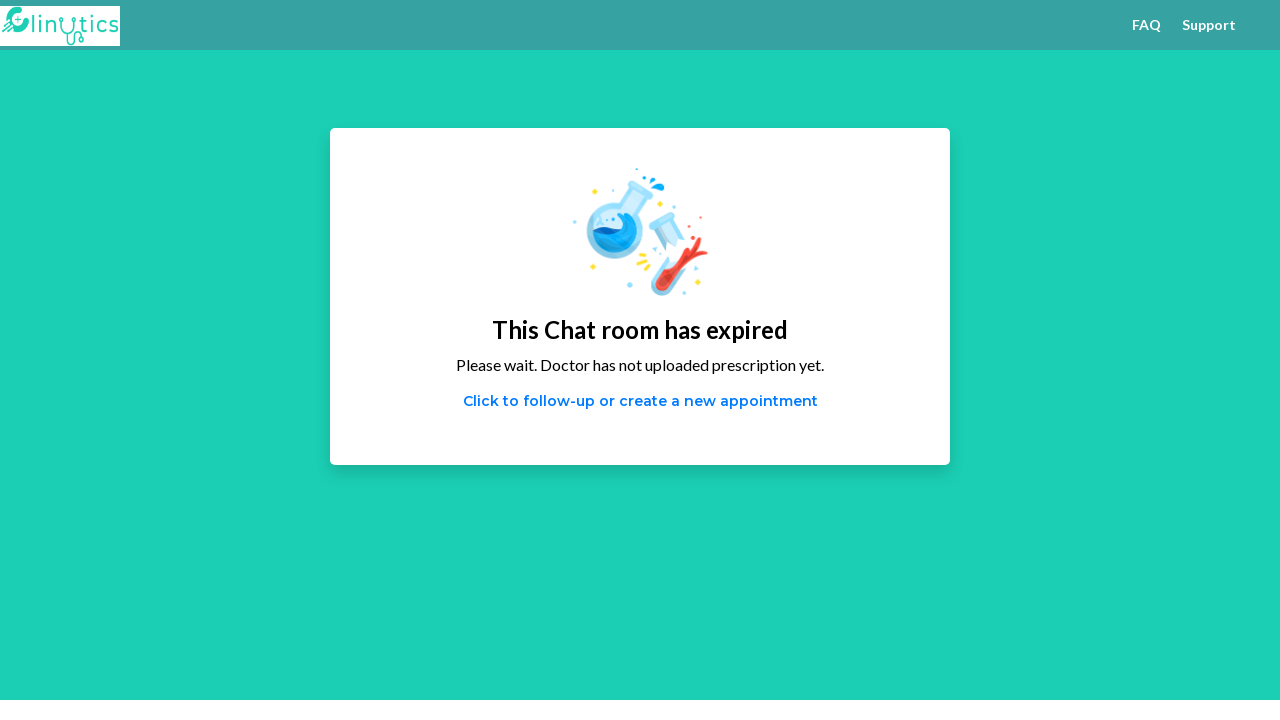

Maximized browser window
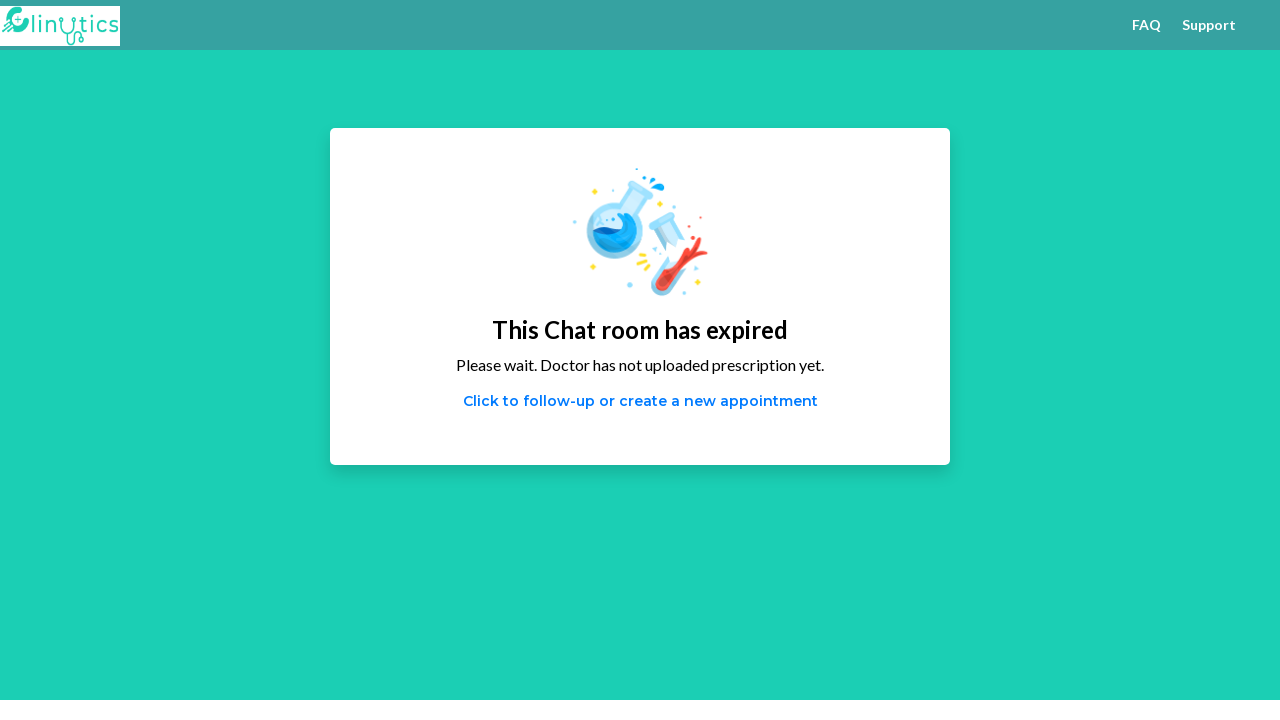

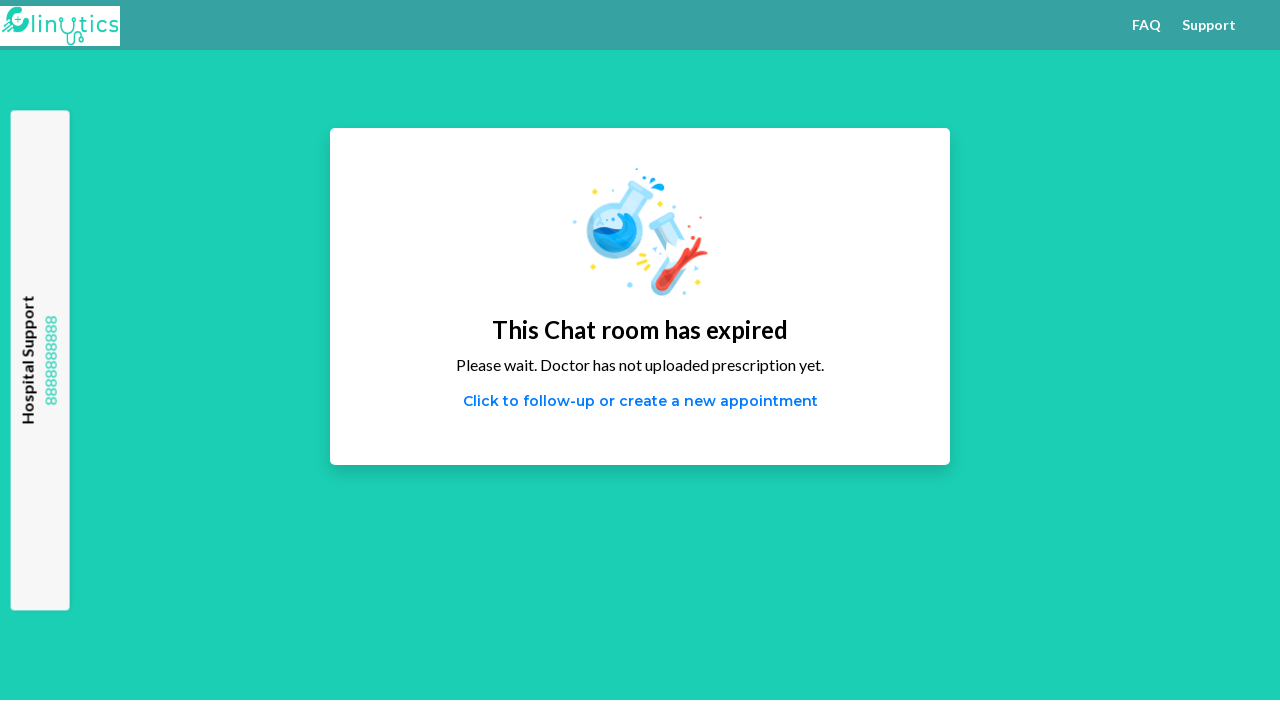